Tests opening a new tab by clicking on the "Open Tab" button on the automation practice page

Starting URL: https://www.rahulshettyacademy.com/AutomationPractice/

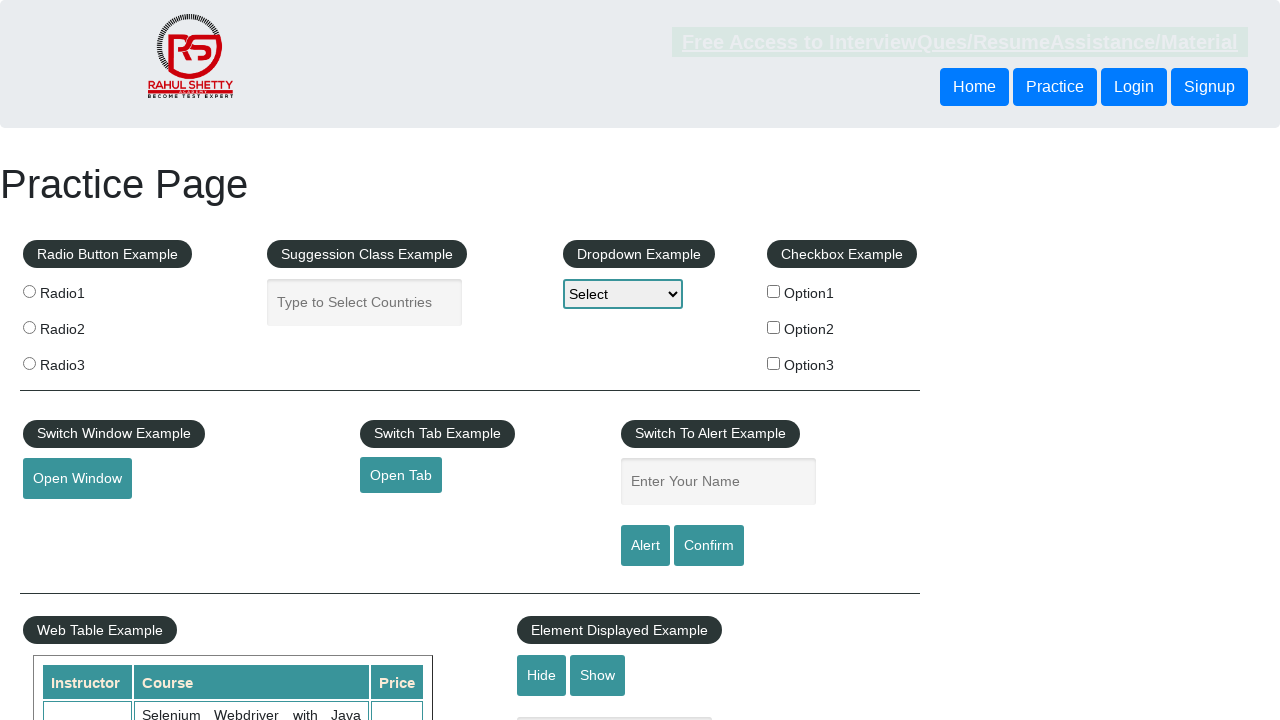

Clicked the 'Open Tab' button to open a new tab at (401, 475) on #opentab
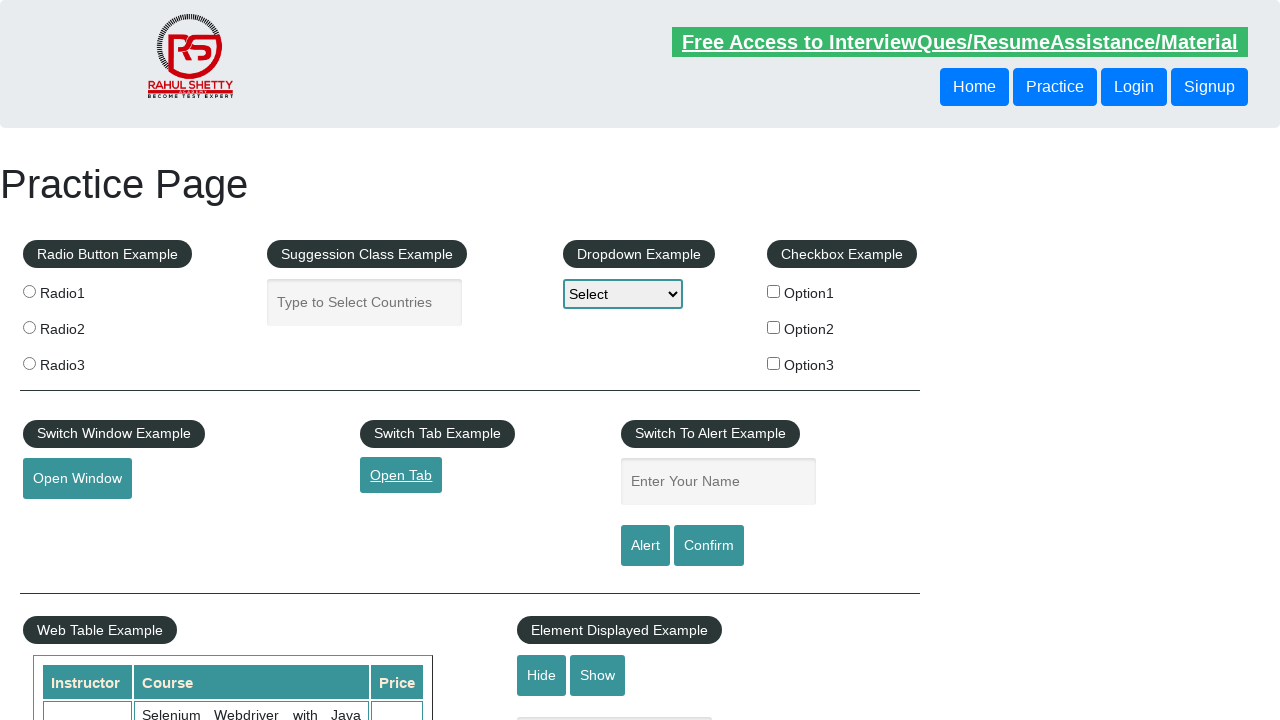

New tab opened and captured at (401, 475) on #opentab
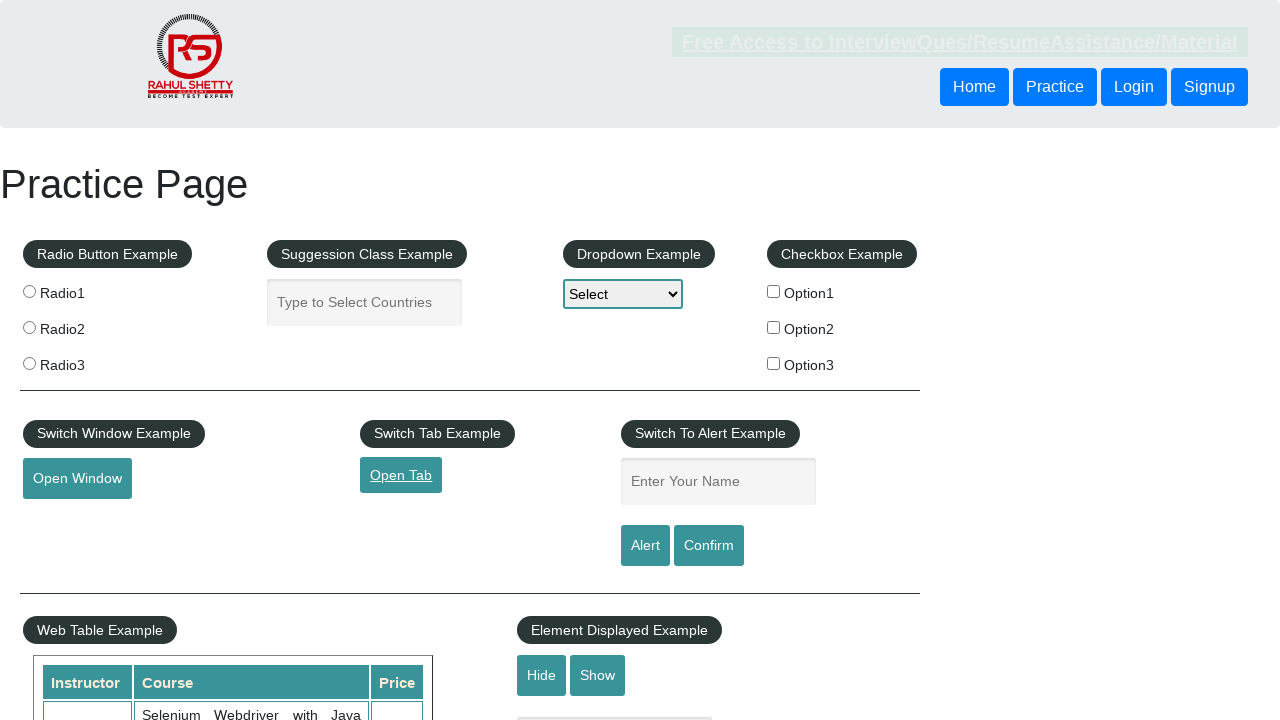

New page loaded completely
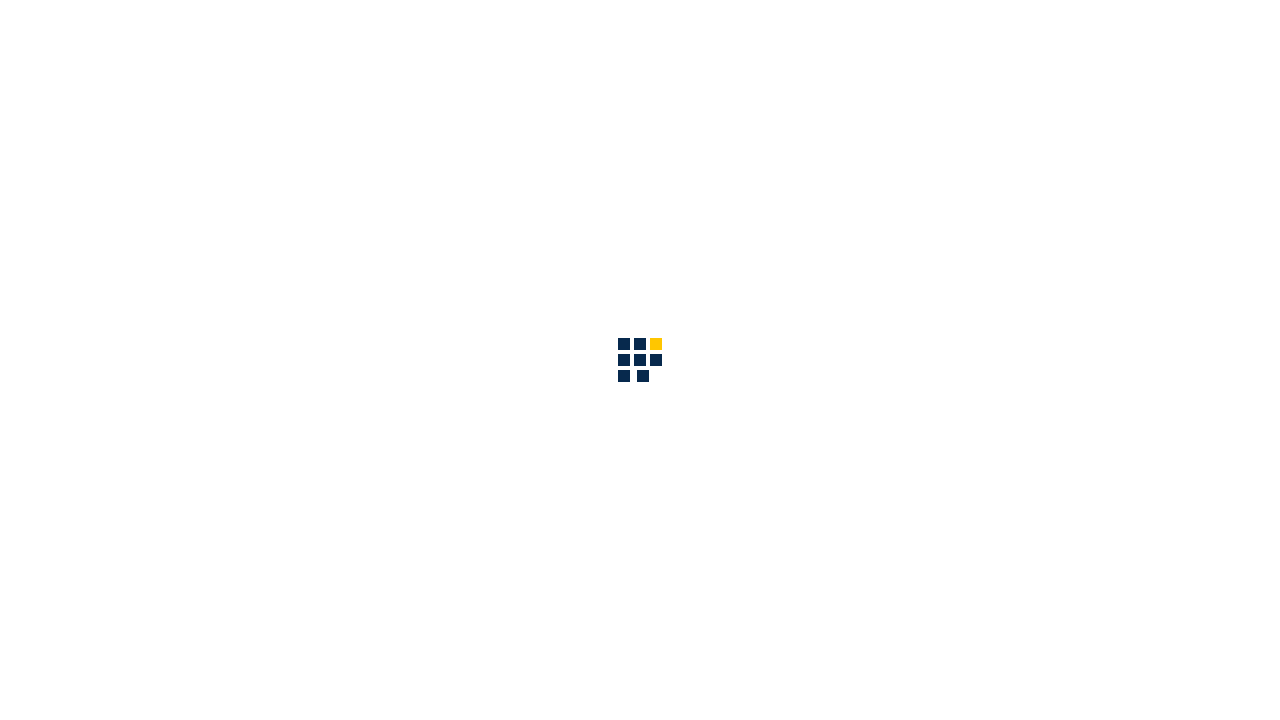

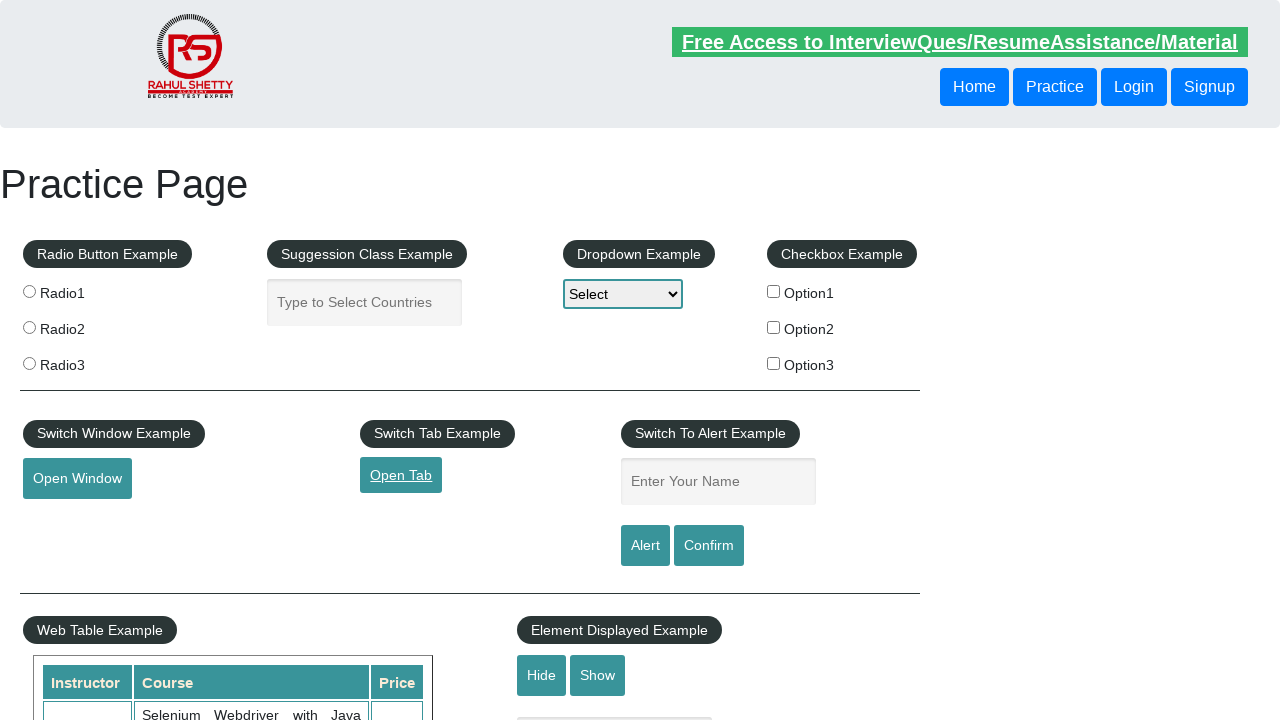